Navigates to the Ajio e-commerce website homepage and verifies the page loads successfully

Starting URL: https://www.ajio.com

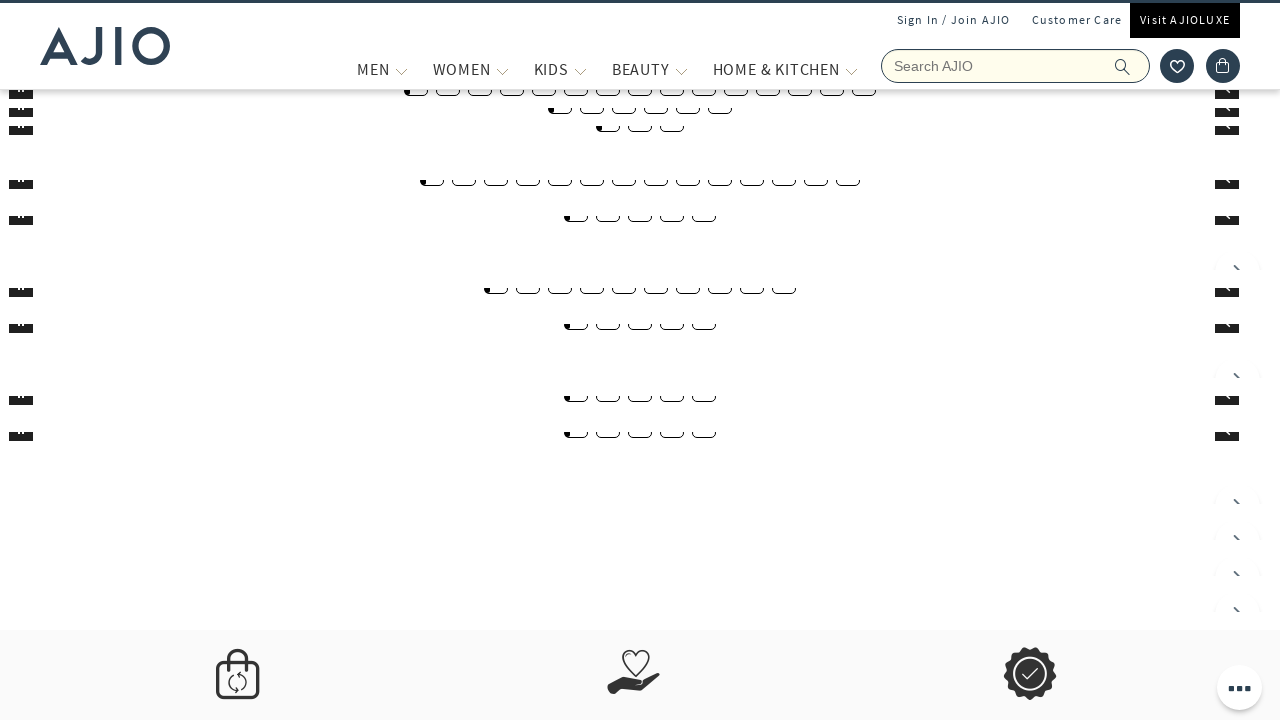

Waited for page DOM to be fully loaded
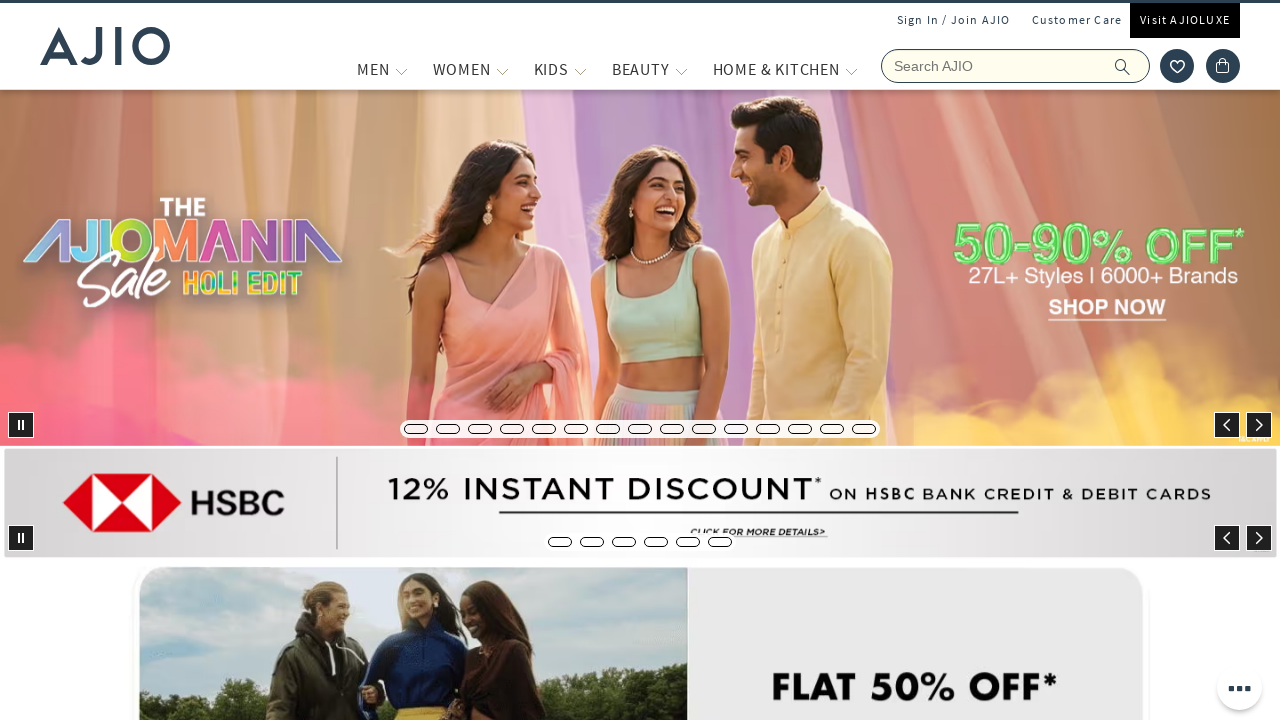

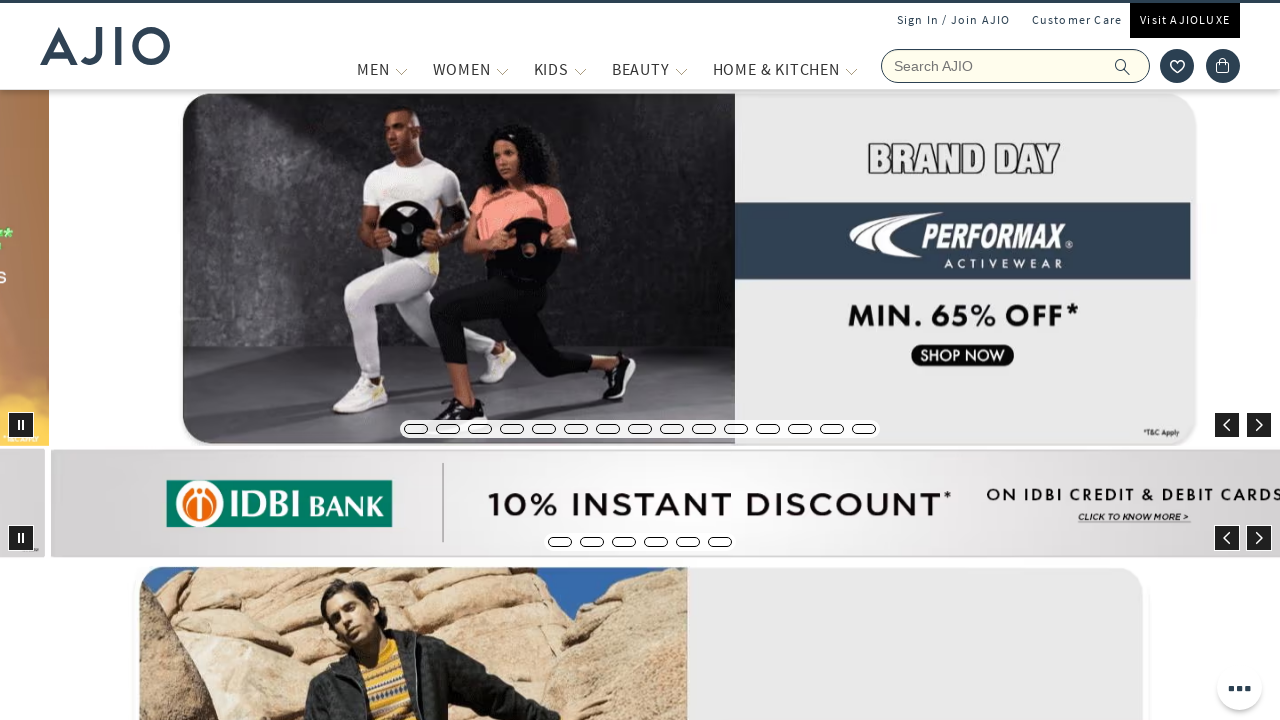